Navigates to Sauce Labs homepage and verifies the page title matches the expected value

Starting URL: https://saucelabs.com/

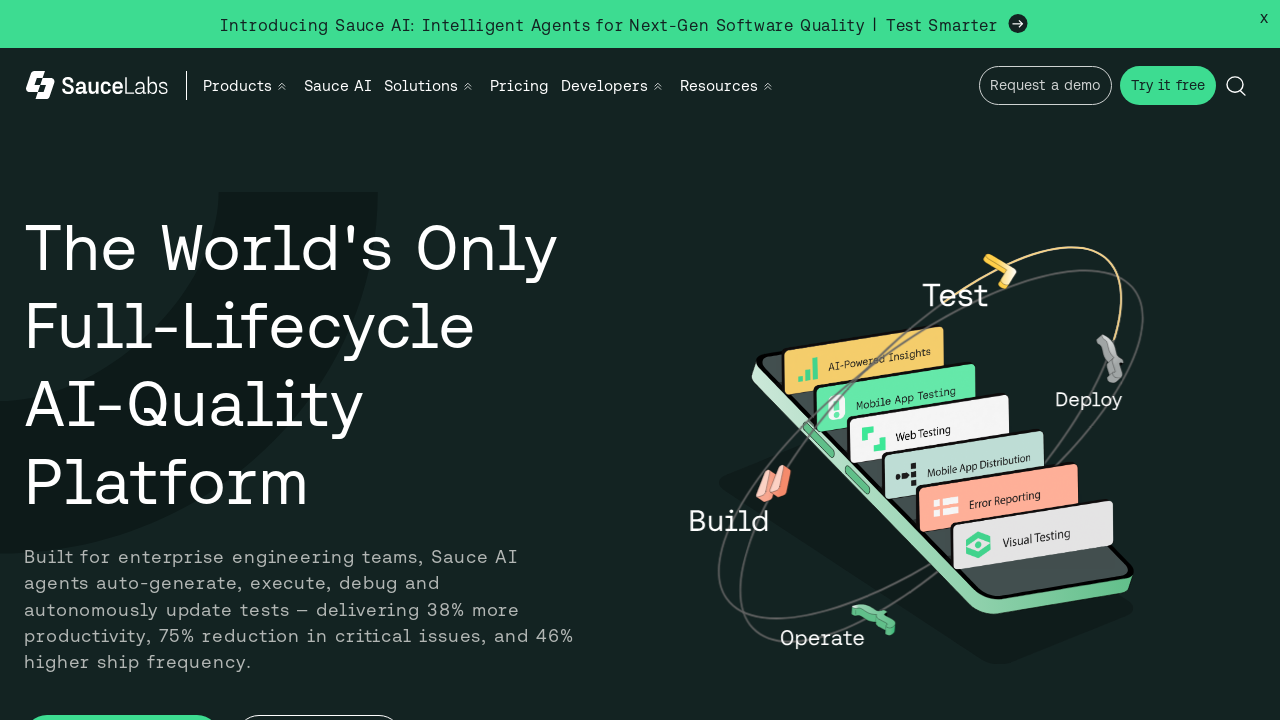

Navigated to Sauce Labs homepage
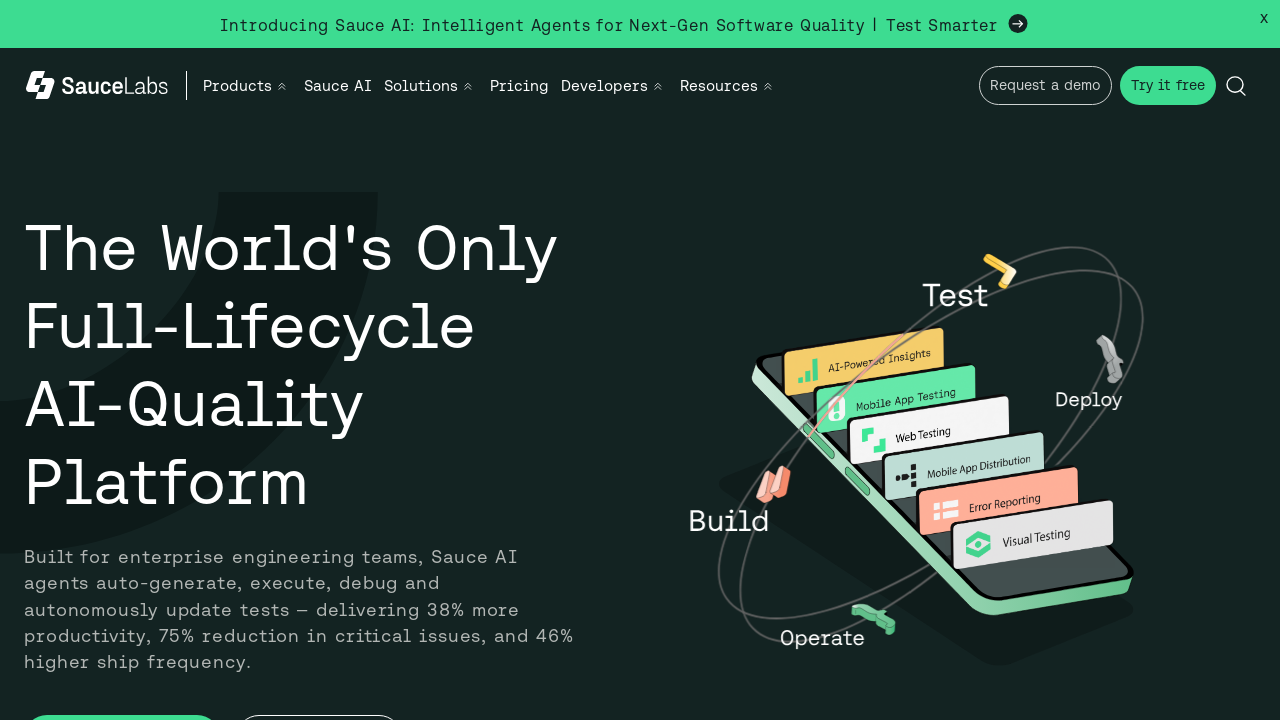

Set expected page title
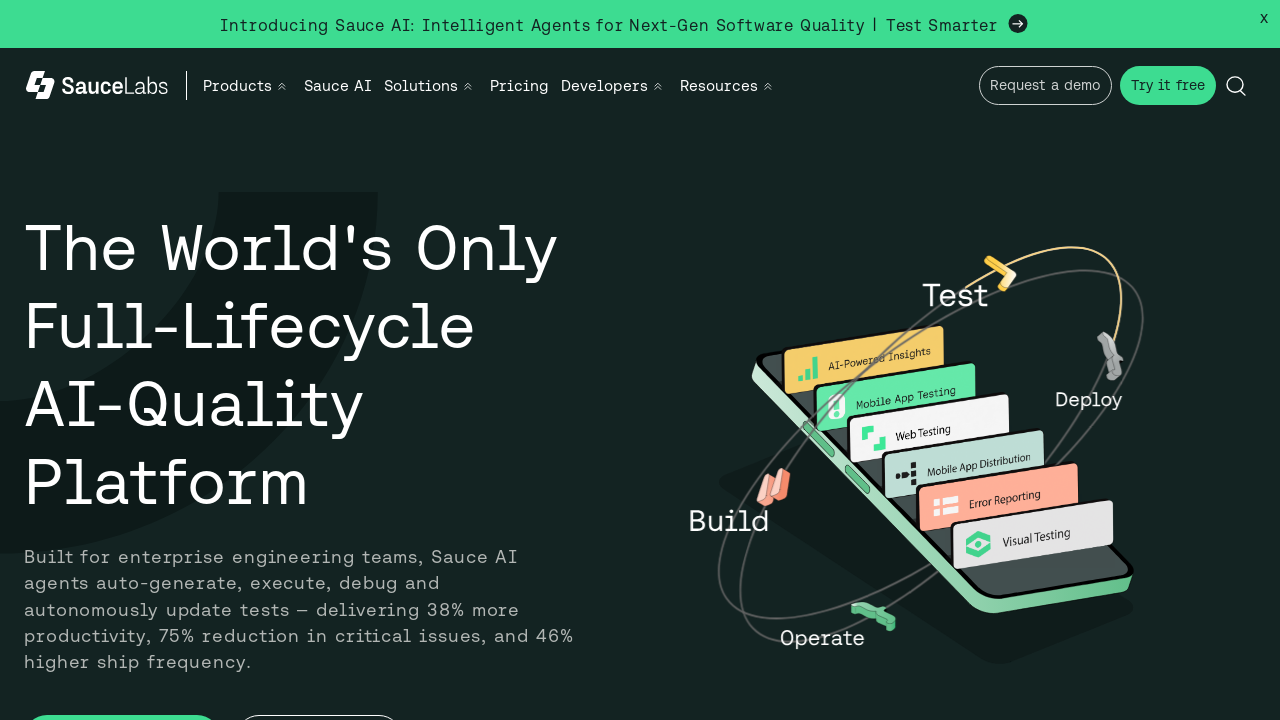

Verified page title matches expected value or contains 'Sauce Labs'
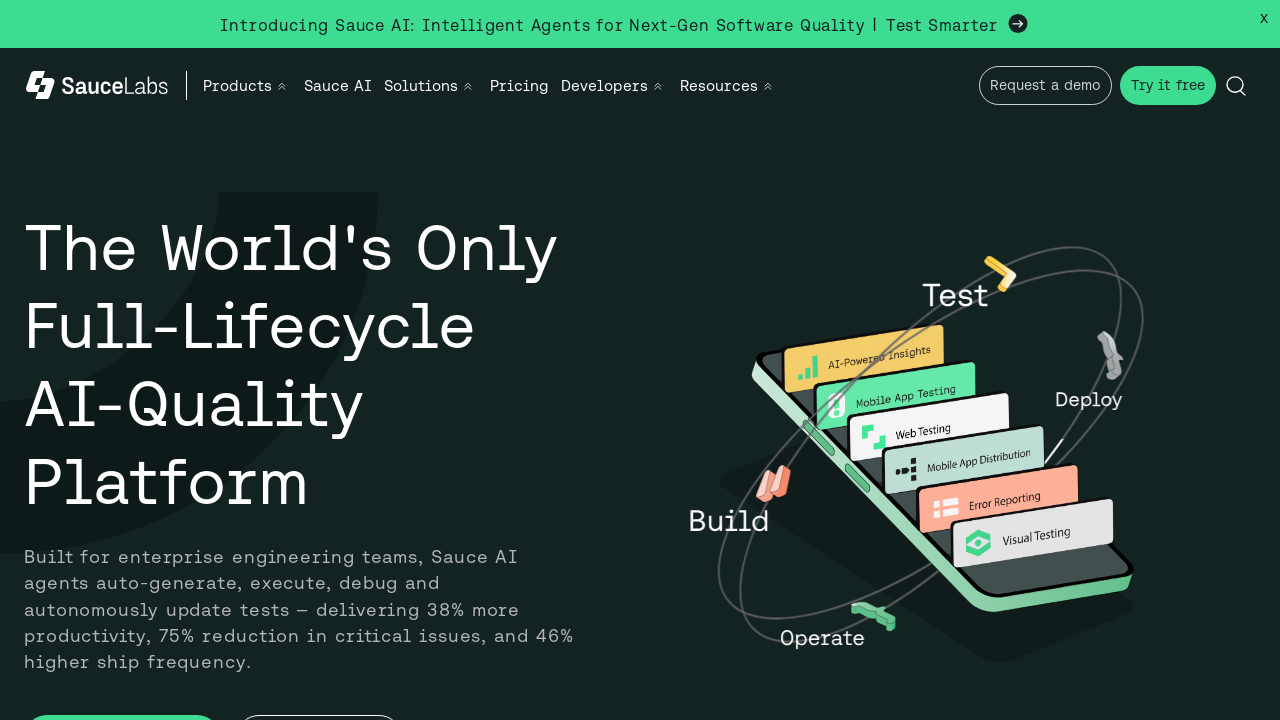

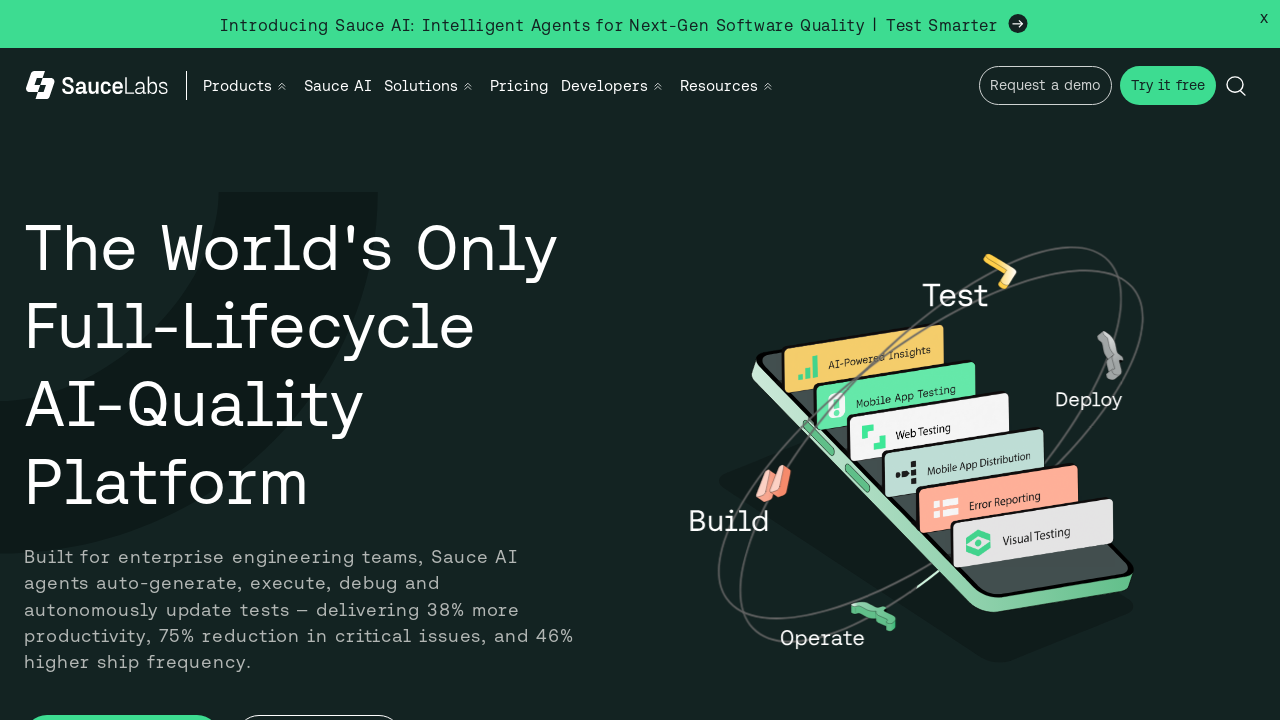